Tests Bootstrap dropdown functionality by clicking the dropdown button and selecting an option that contains "Sc"

Starting URL: http://seleniumpractise.blogspot.com/2016/08/bootstrap-dropdown-example-for-selenium.html#

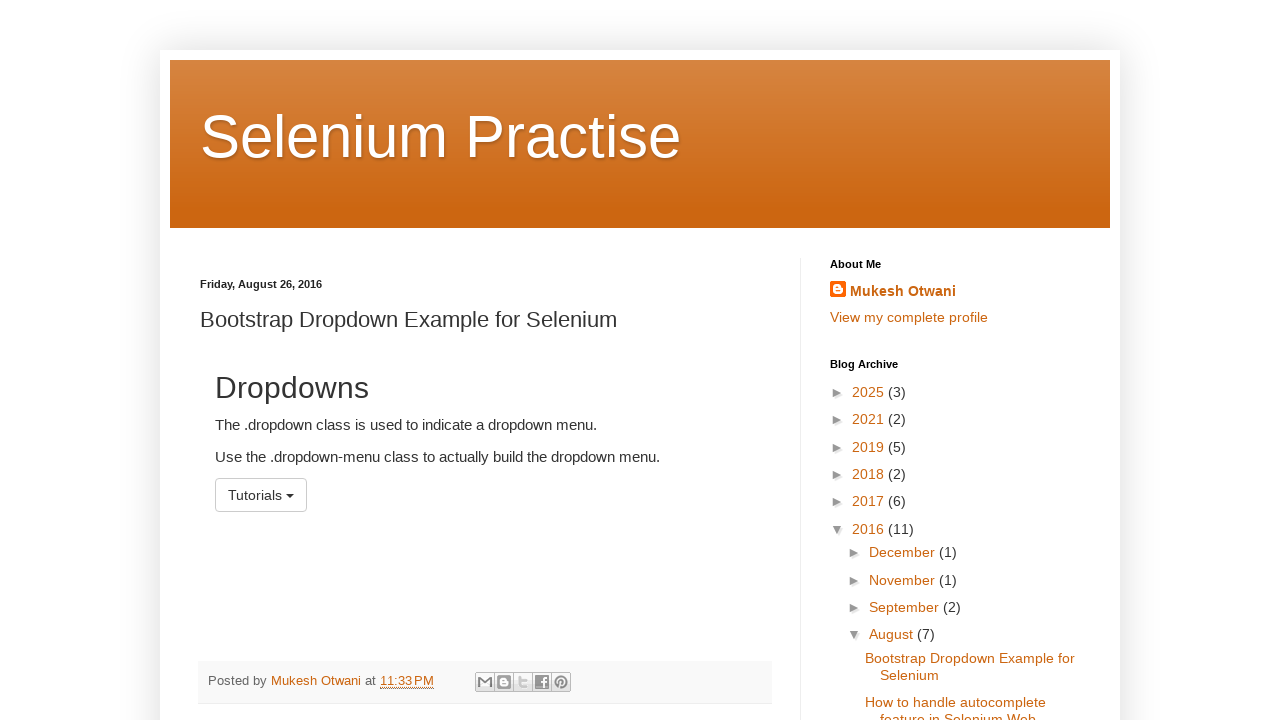

Clicked dropdown button to open menu at (261, 495) on button#menu1
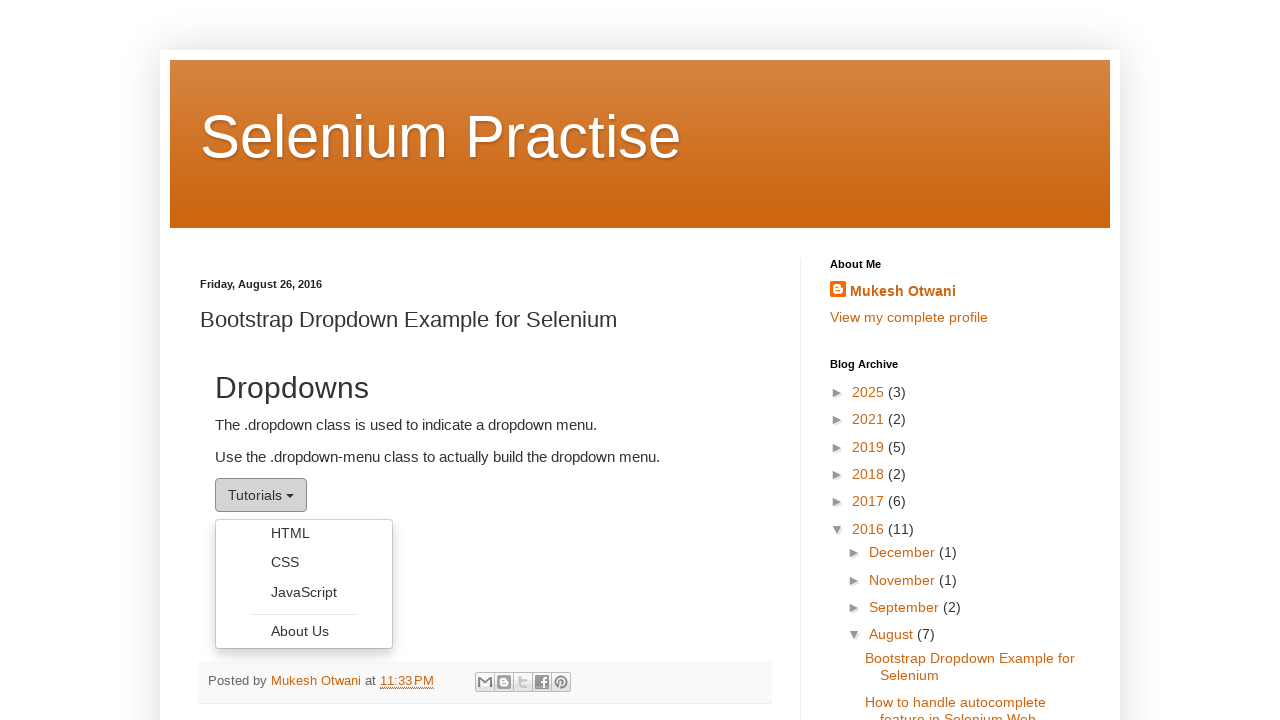

Located all dropdown menu items
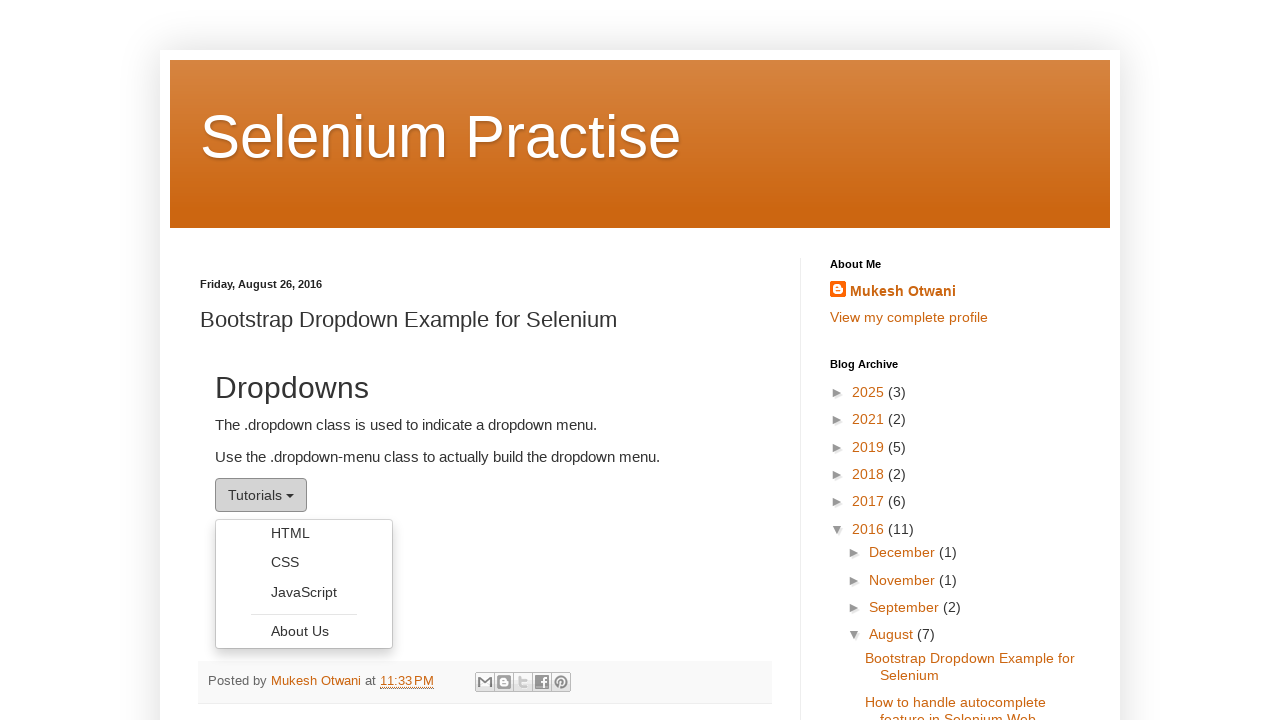

Clicked dropdown option containing 'Sc' at (304, 592) on button#menu1 + ul > li > a >> nth=2
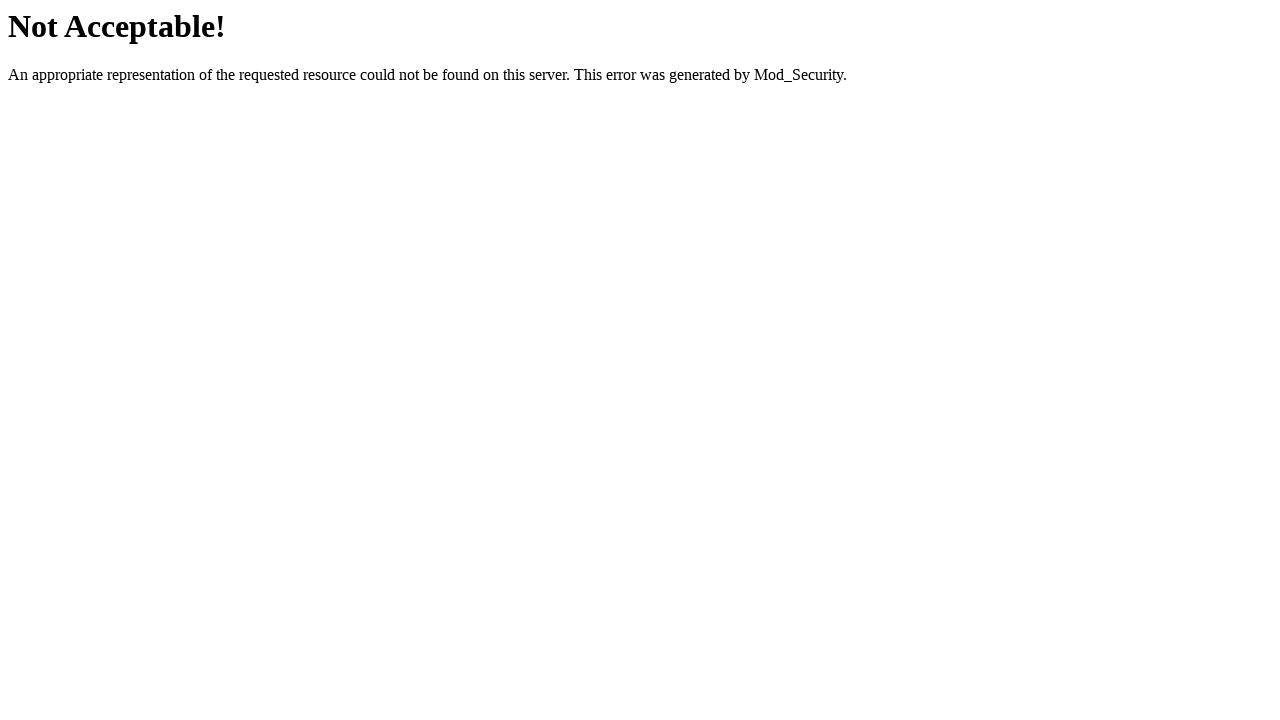

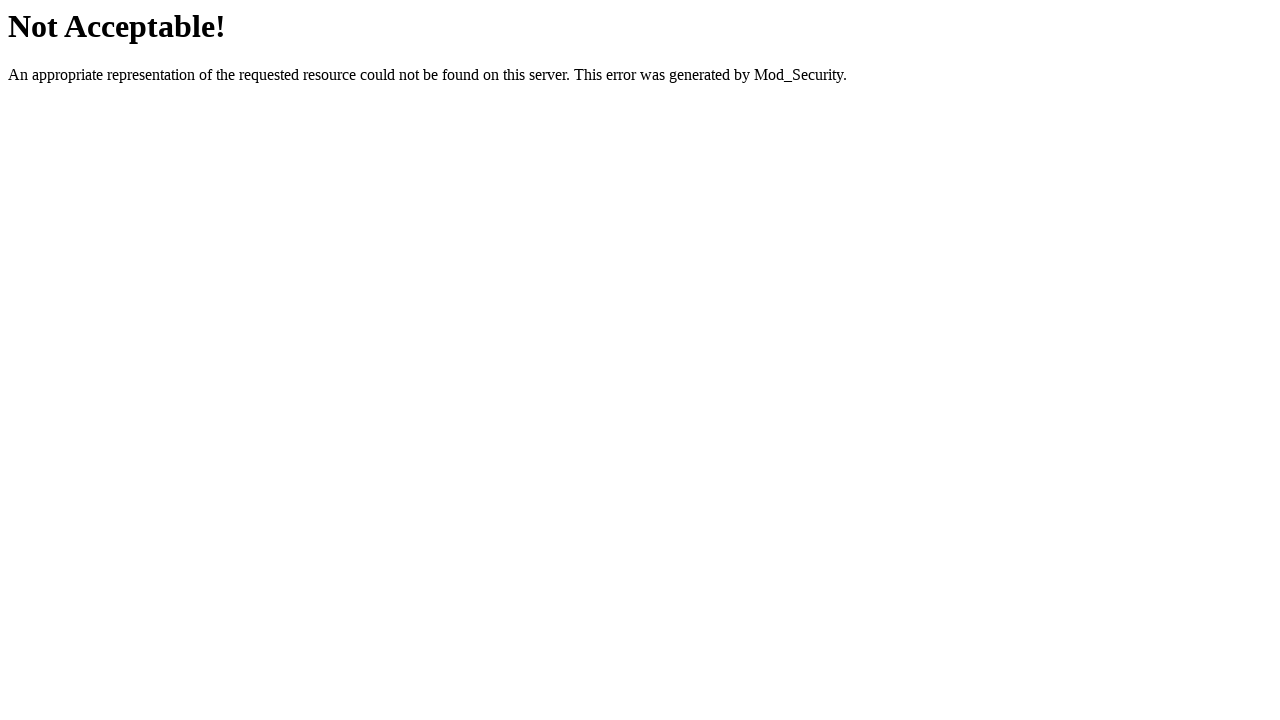